Tests handling of frames/iframes by navigating to a frames demo page and filling a text input field within a frame

Starting URL: https://ui.vision/demo/webtest/frames/

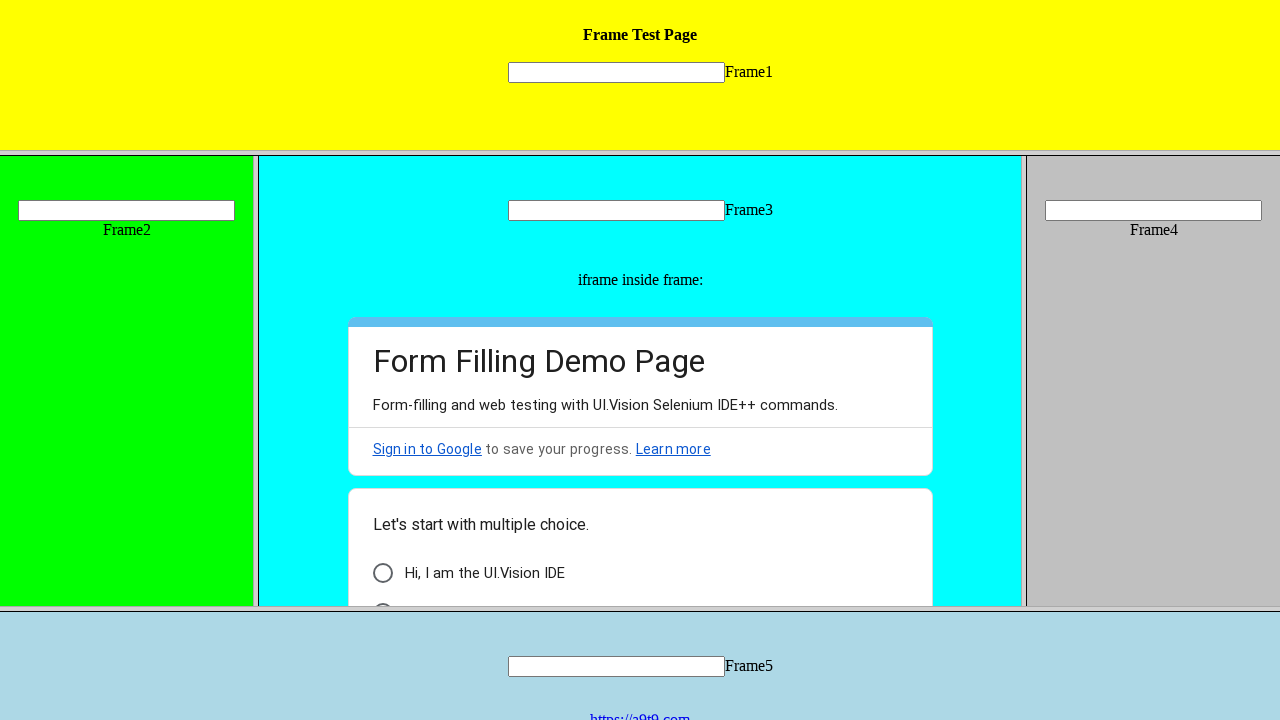

Navigated to frames demo page
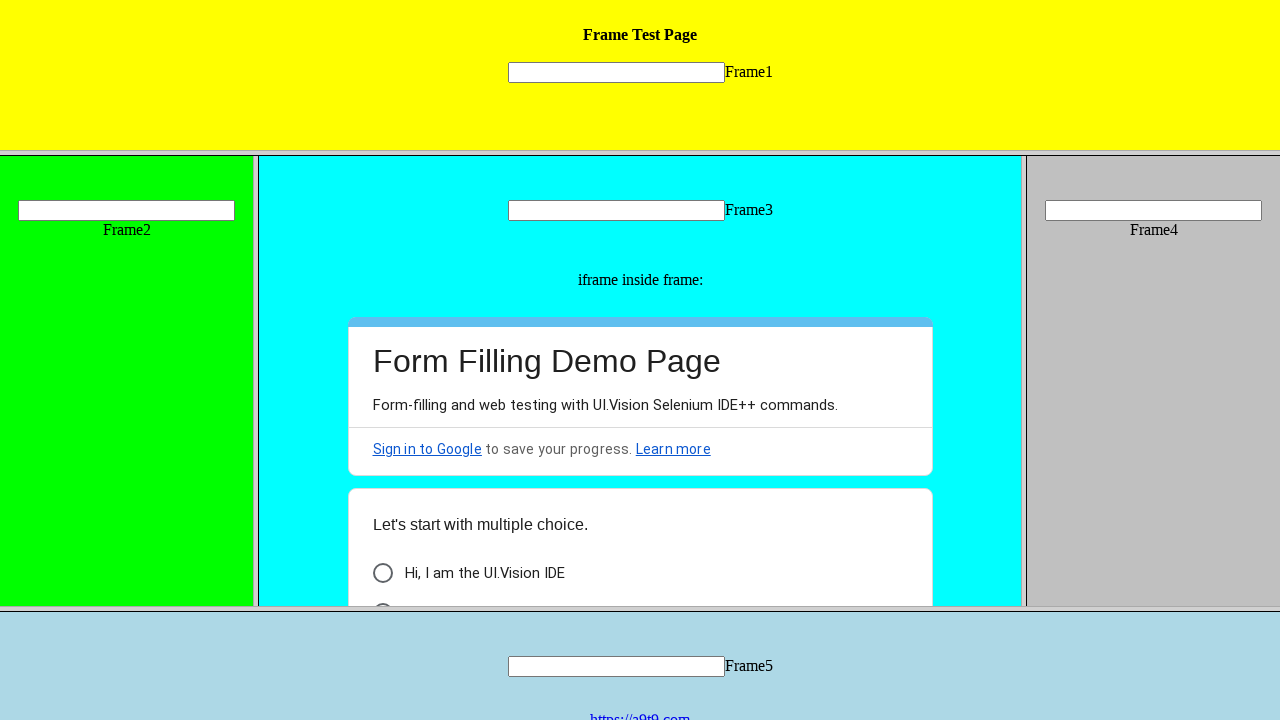

Located frame element
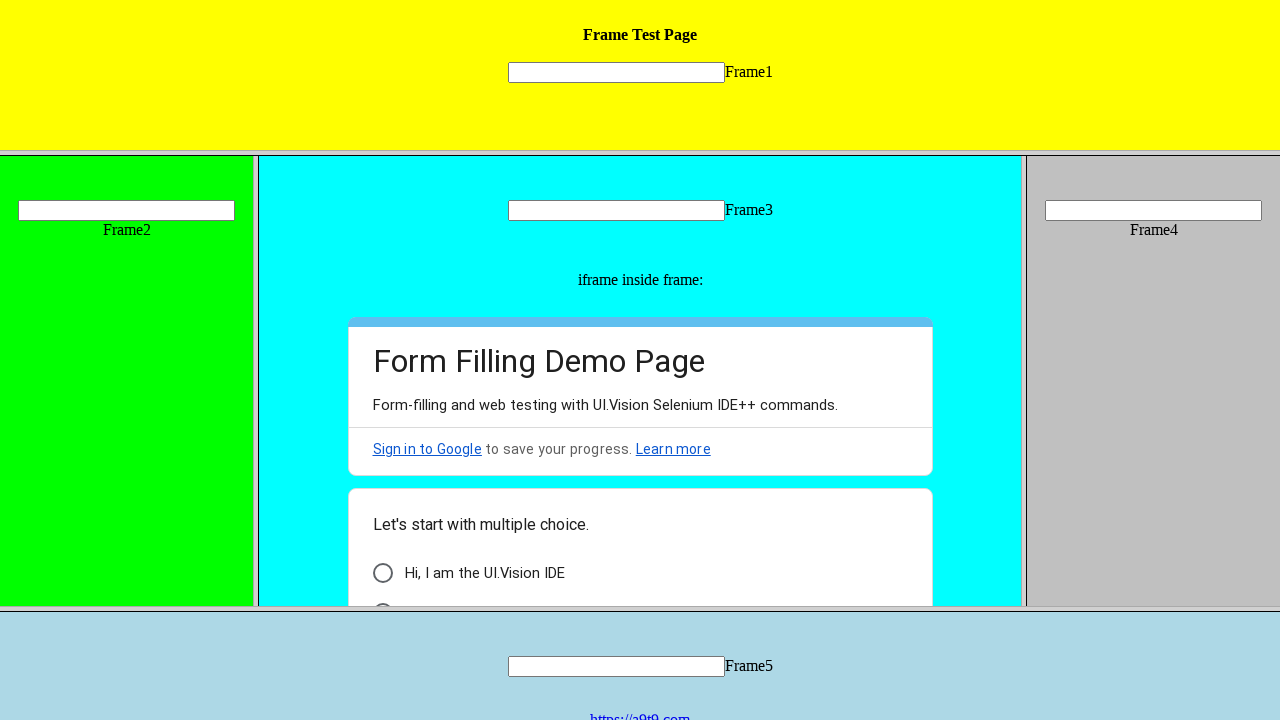

Selected first frame locator
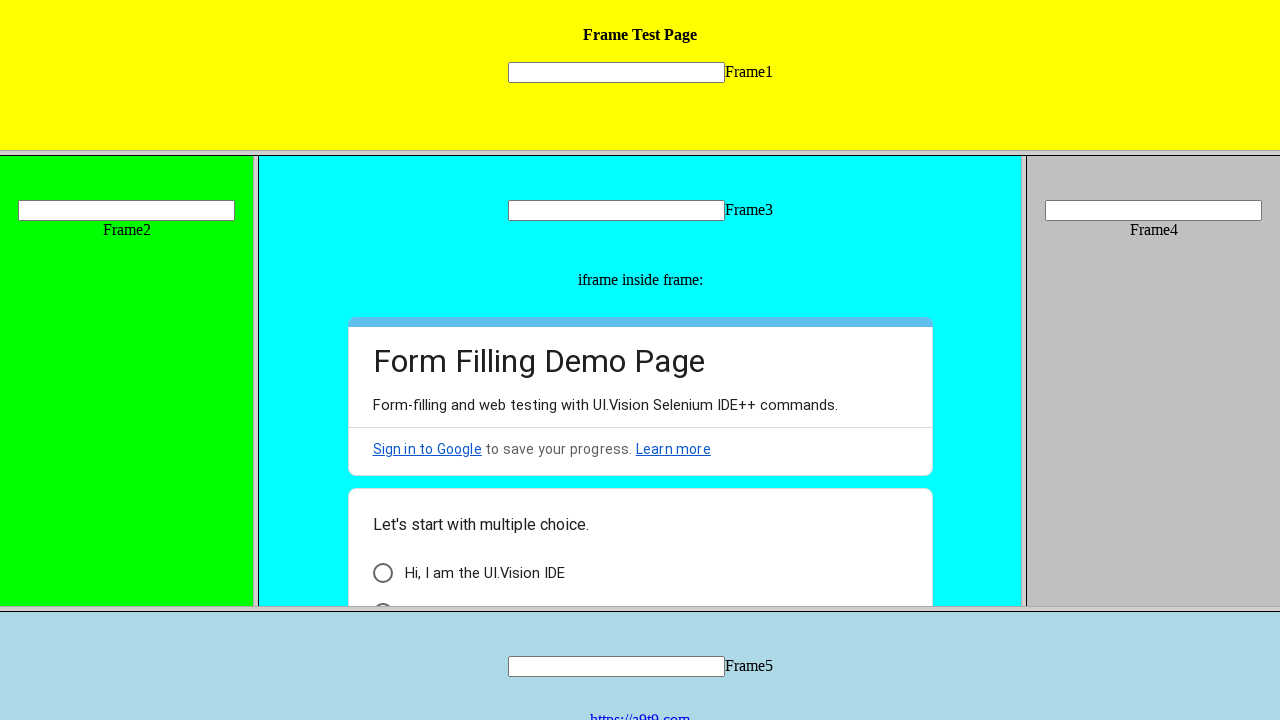

Filled text input field within frame with 'welcome' on frame >> nth=0 >> internal:control=enter-frame >> input[name='mytext1']
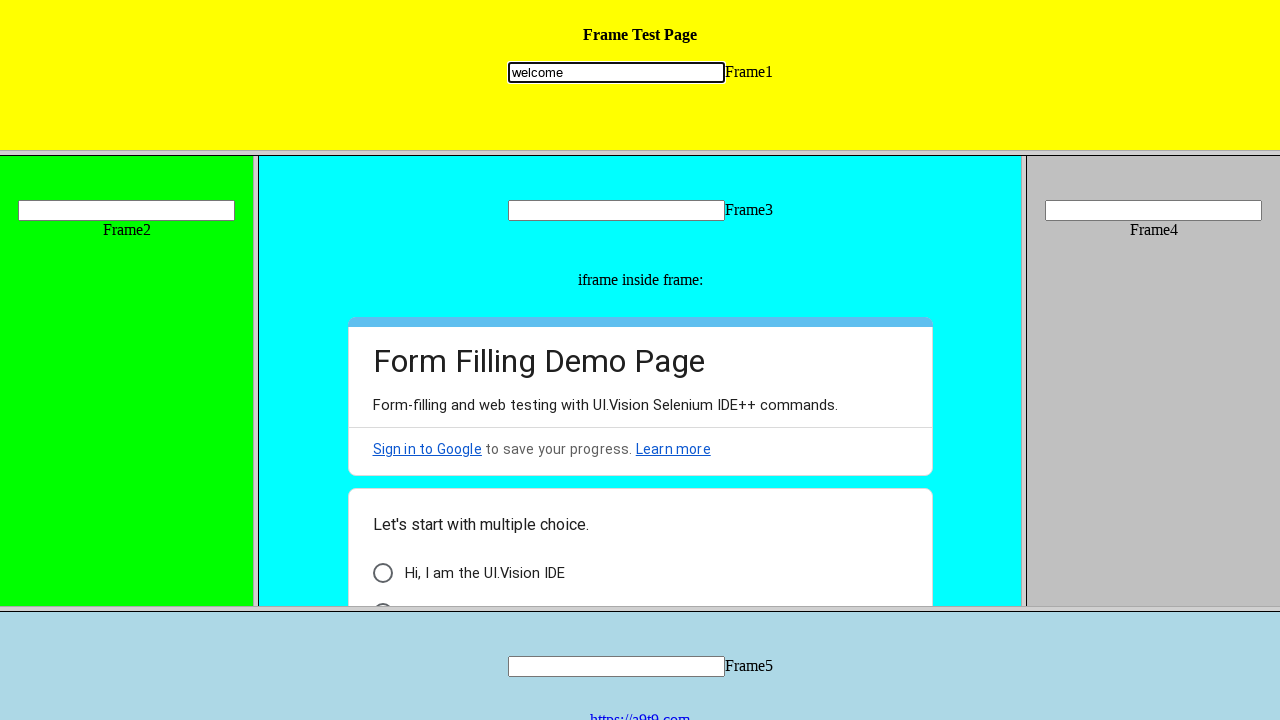

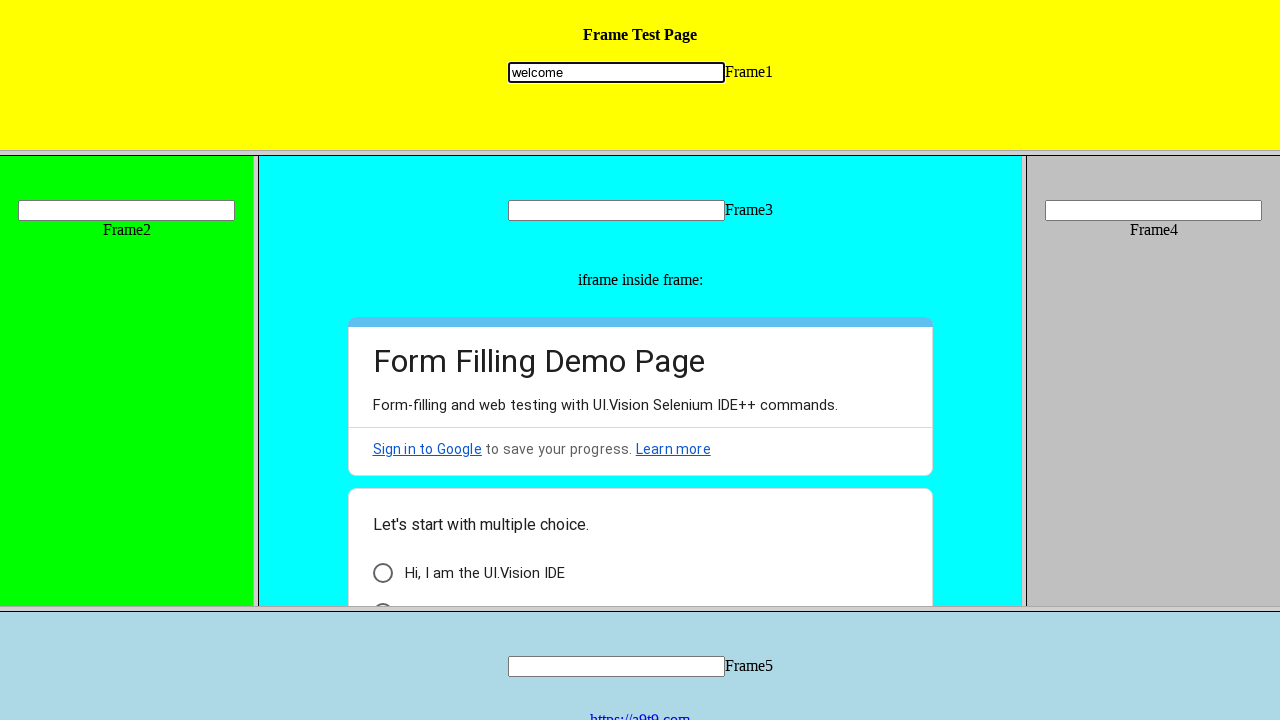